Tests navigation on a healthcare demo site by clicking on the "Make Appointment" link (the 6th anchor tag on the page) to navigate to the appointment booking section.

Starting URL: https://katalon-demo-cura.herokuapp.com

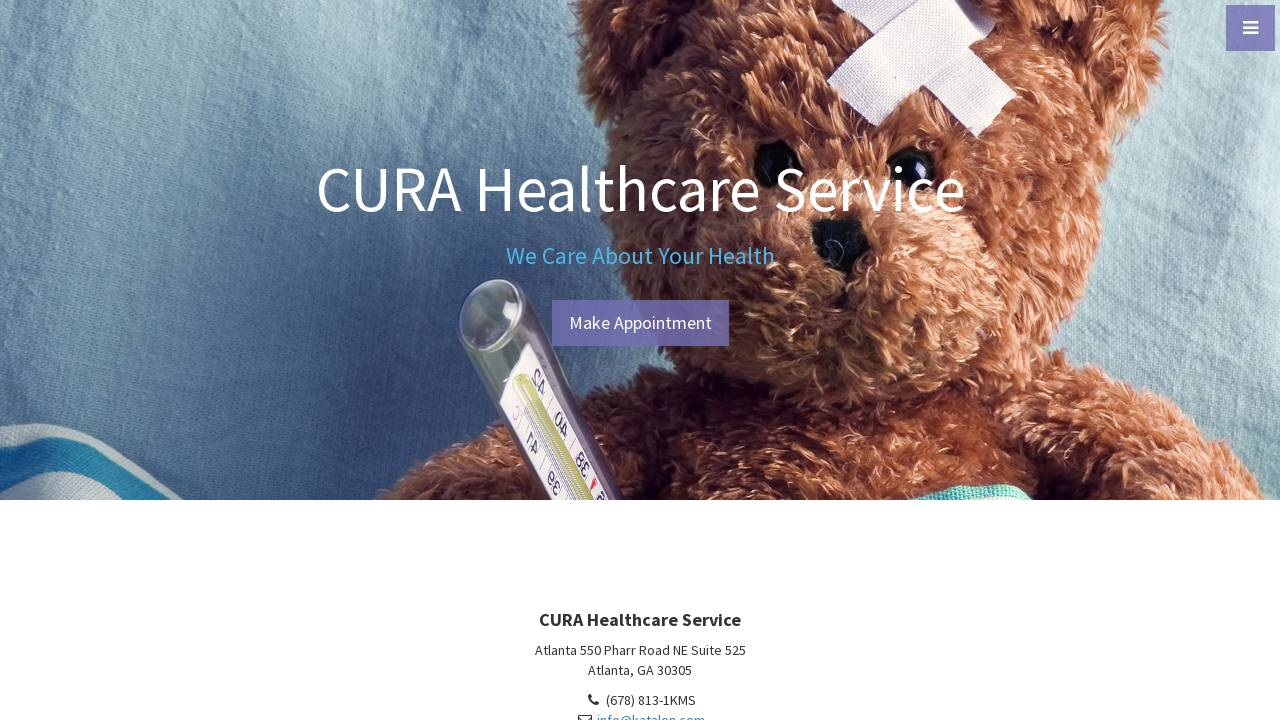

Navigated to Katalon Demo CURA healthcare site
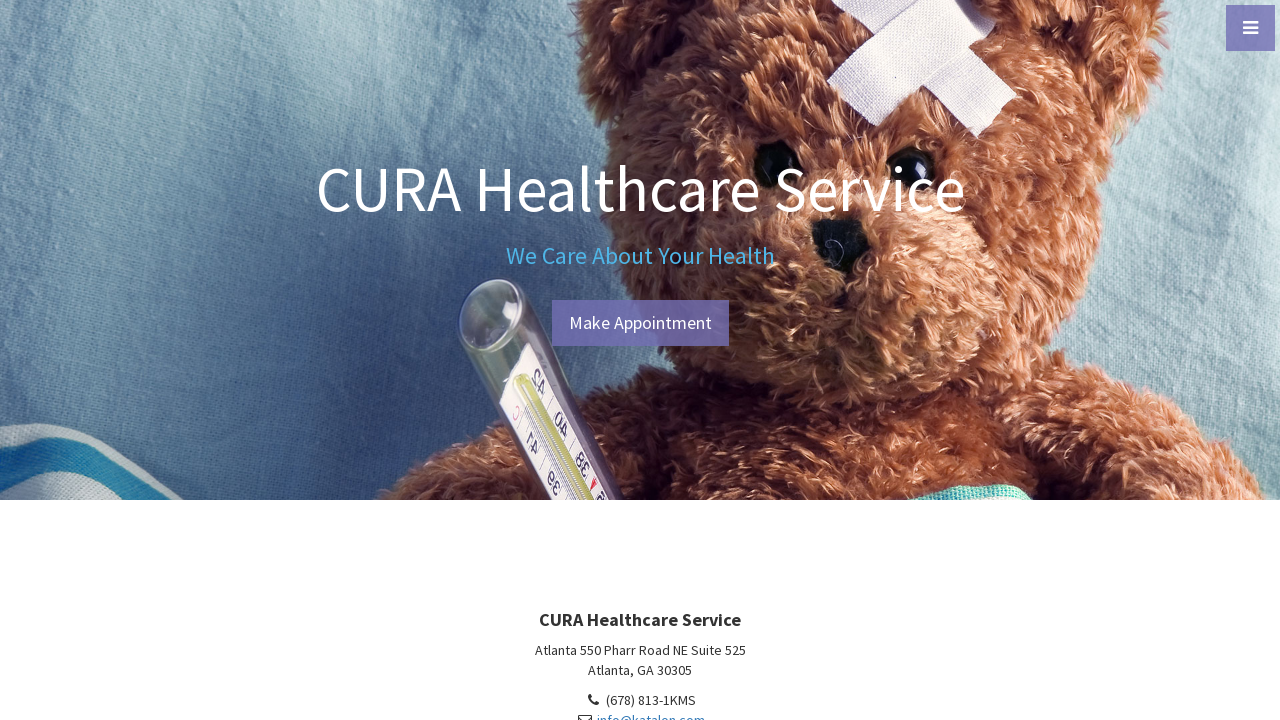

Retrieved all anchor tags from the page
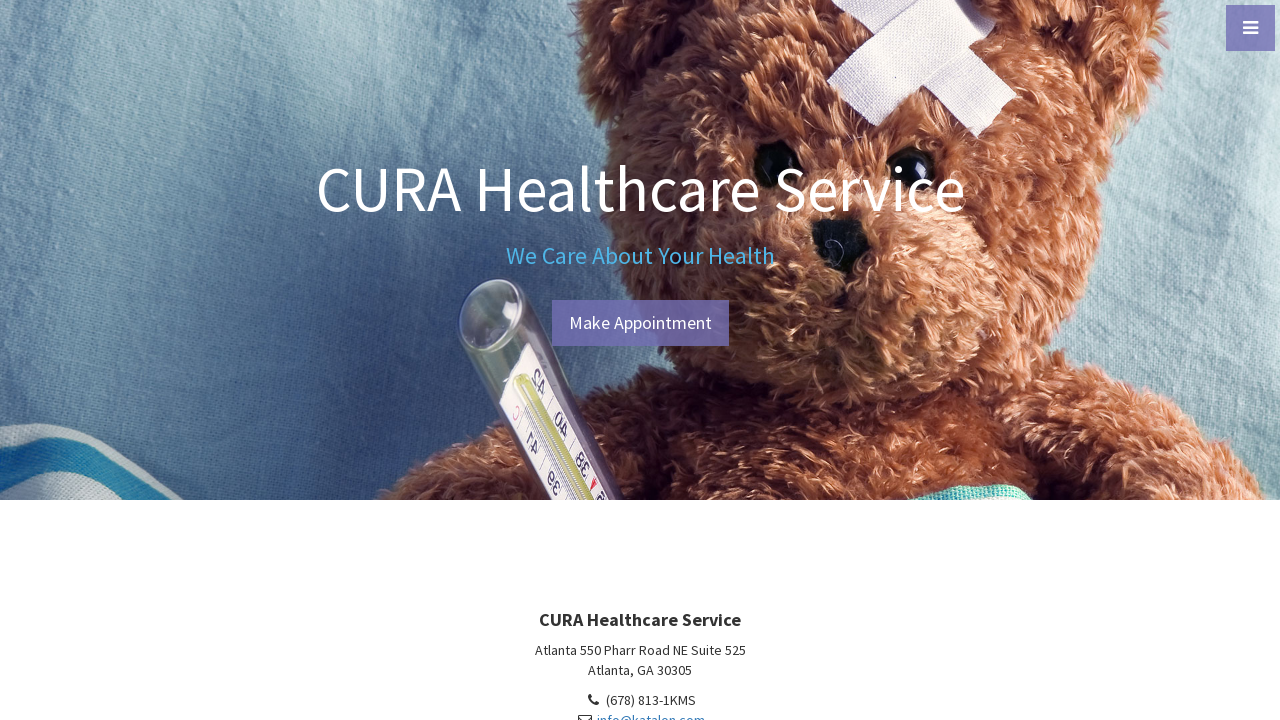

Clicked the 6th anchor tag (Make Appointment link) at (640, 323) on a >> nth=5
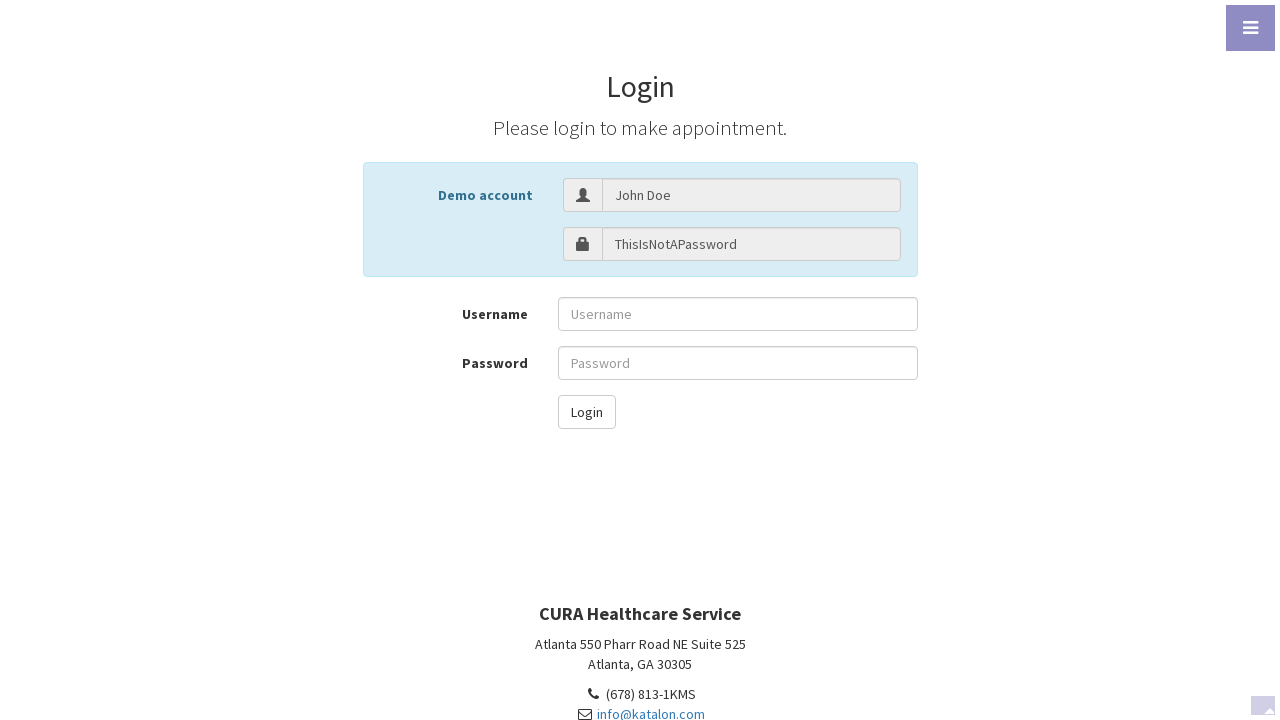

Waited for page to load and network to idle
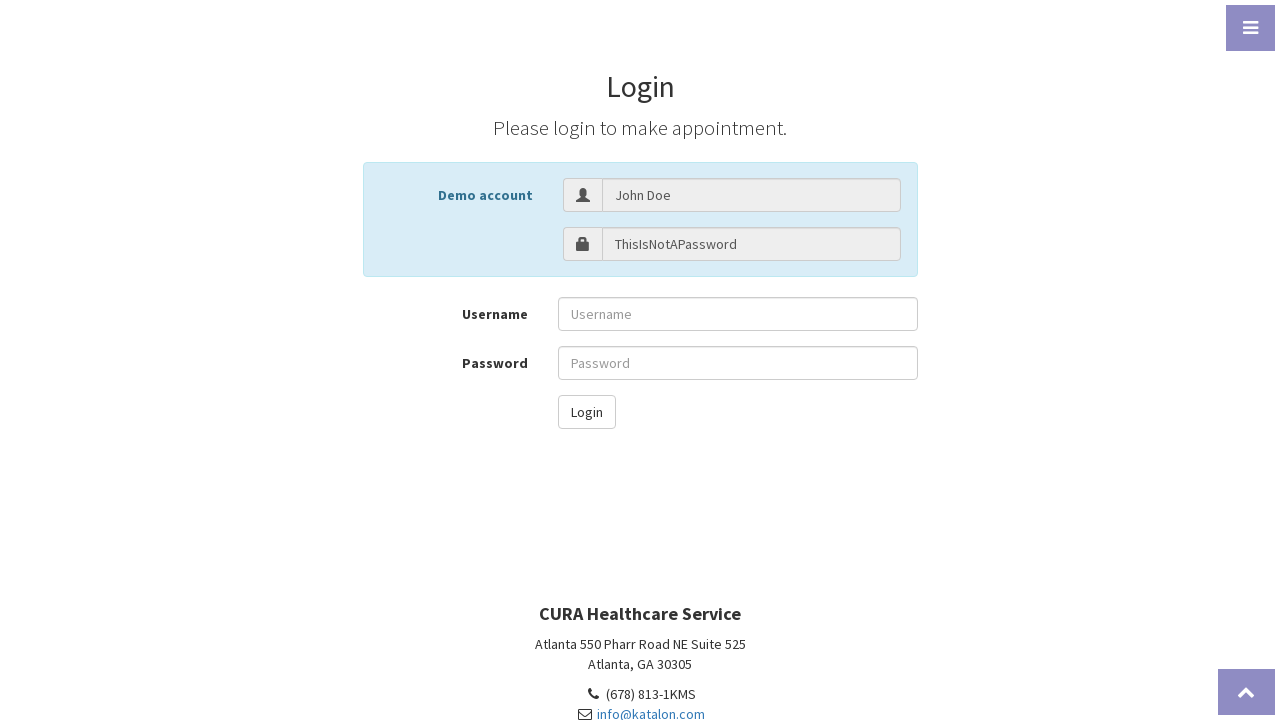

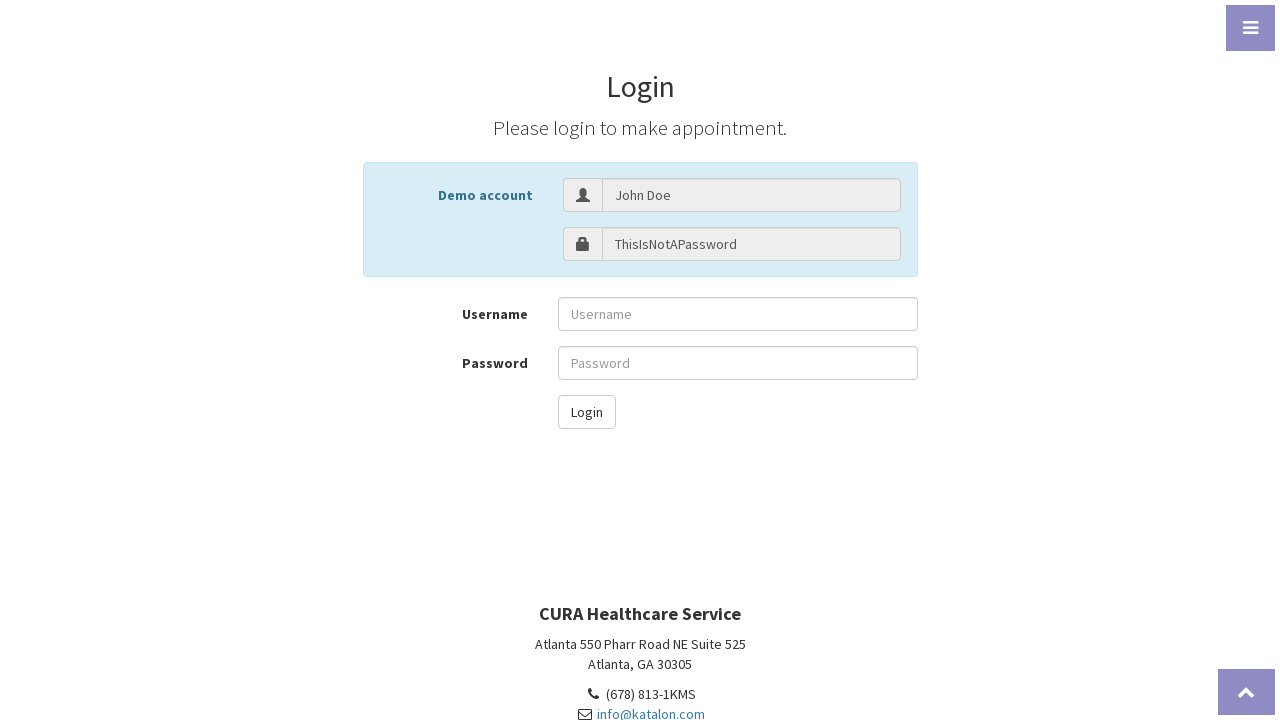